Tests login with valid credentials after navigating through forgot password flow and back to login

Starting URL: https://rahulshettyacademy.com/locatorspractice/

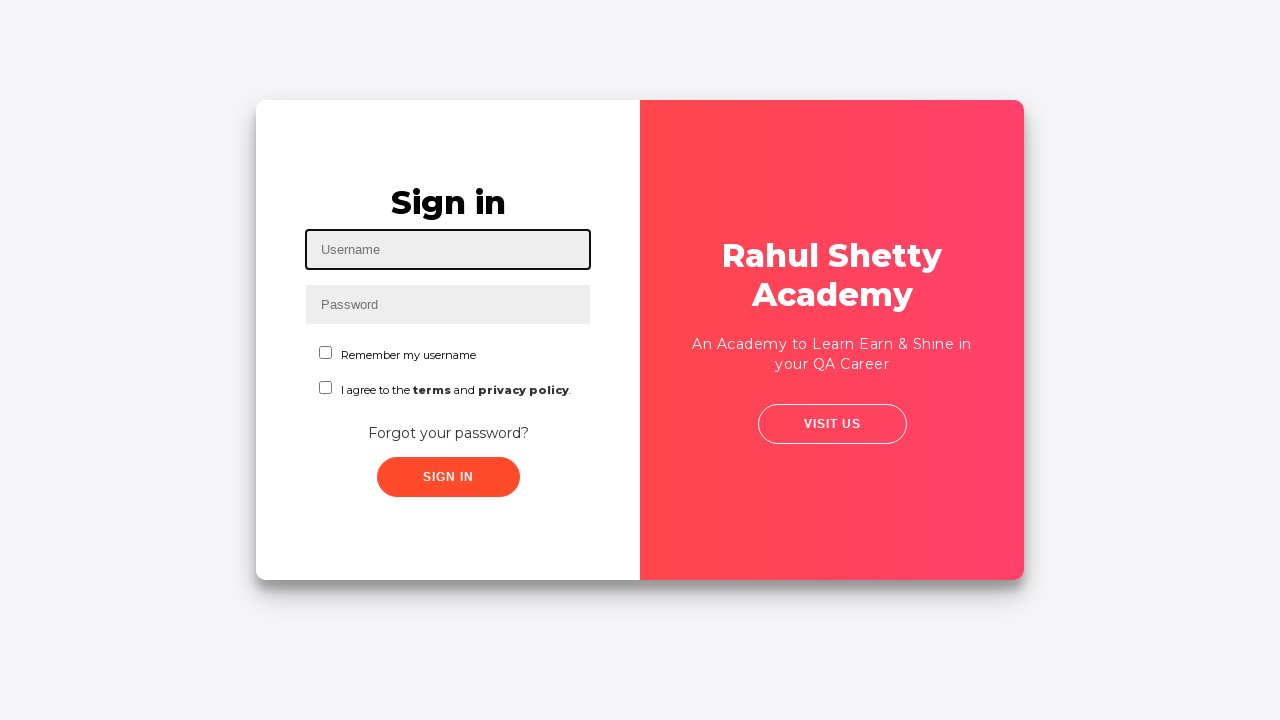

Clicked 'Forgot your password?' link at (448, 433) on text=Forgot your password?
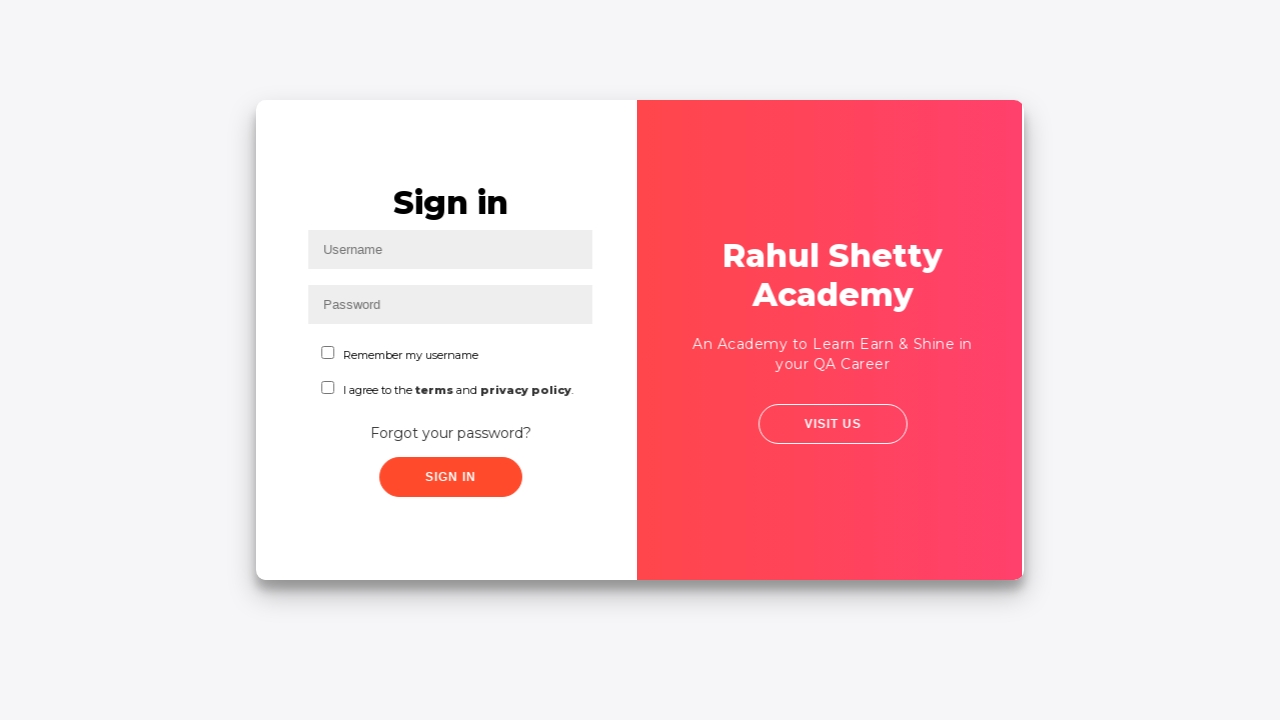

Waited for form to load
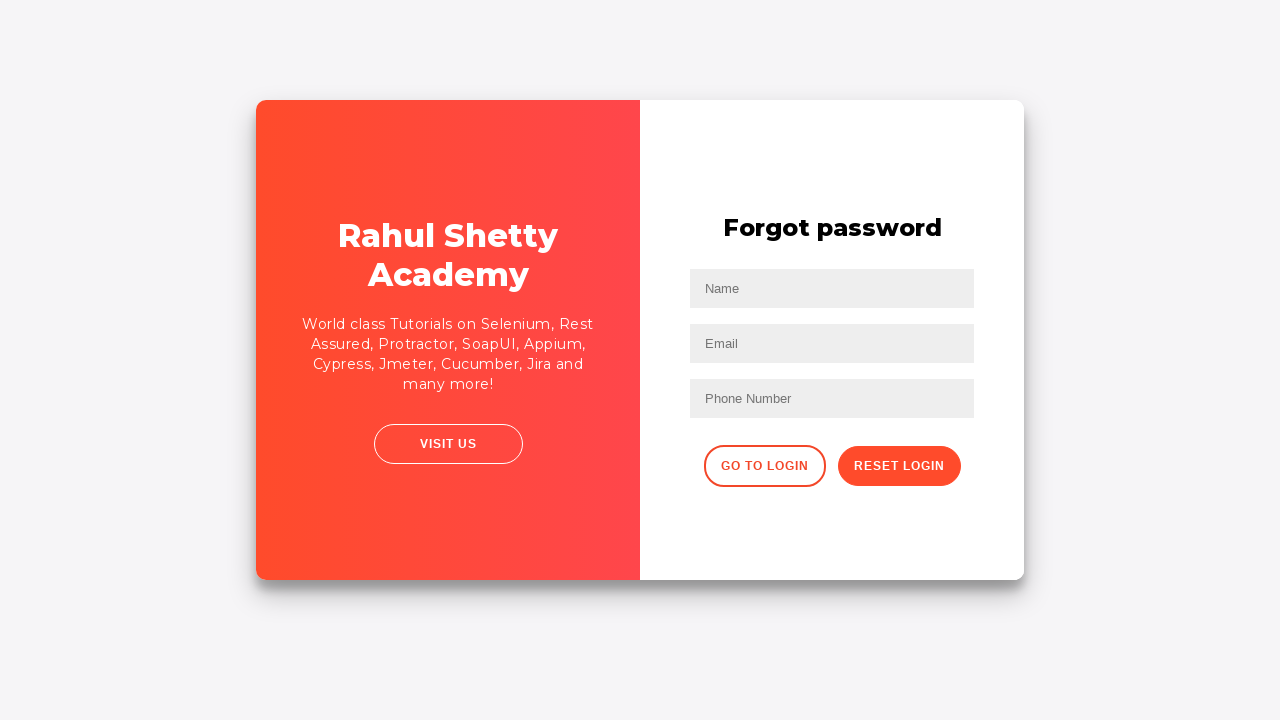

Clicked 'Go to login' button to return to login page at (764, 466) on .go-to-login-btn
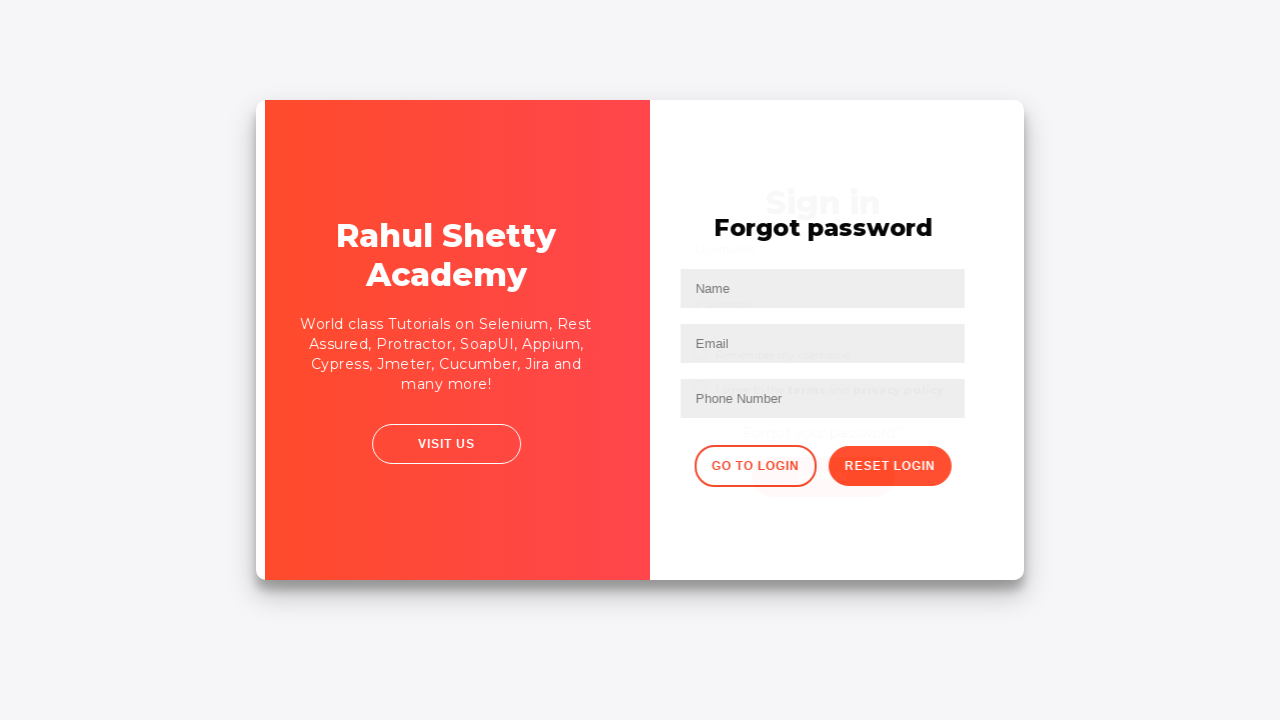

Filled username field with 'rahulshettyacademy' on #inputUsername
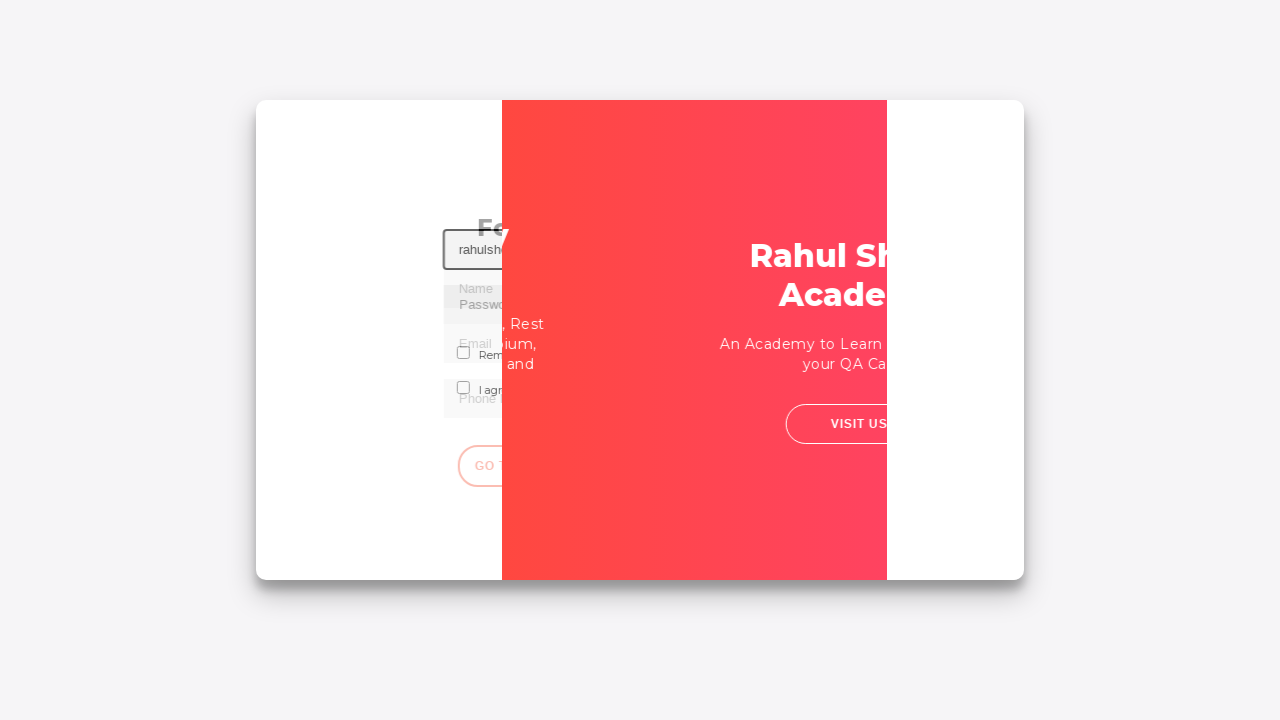

Filled password field with 'rahulshettyacademy' on input[name='inputPassword']
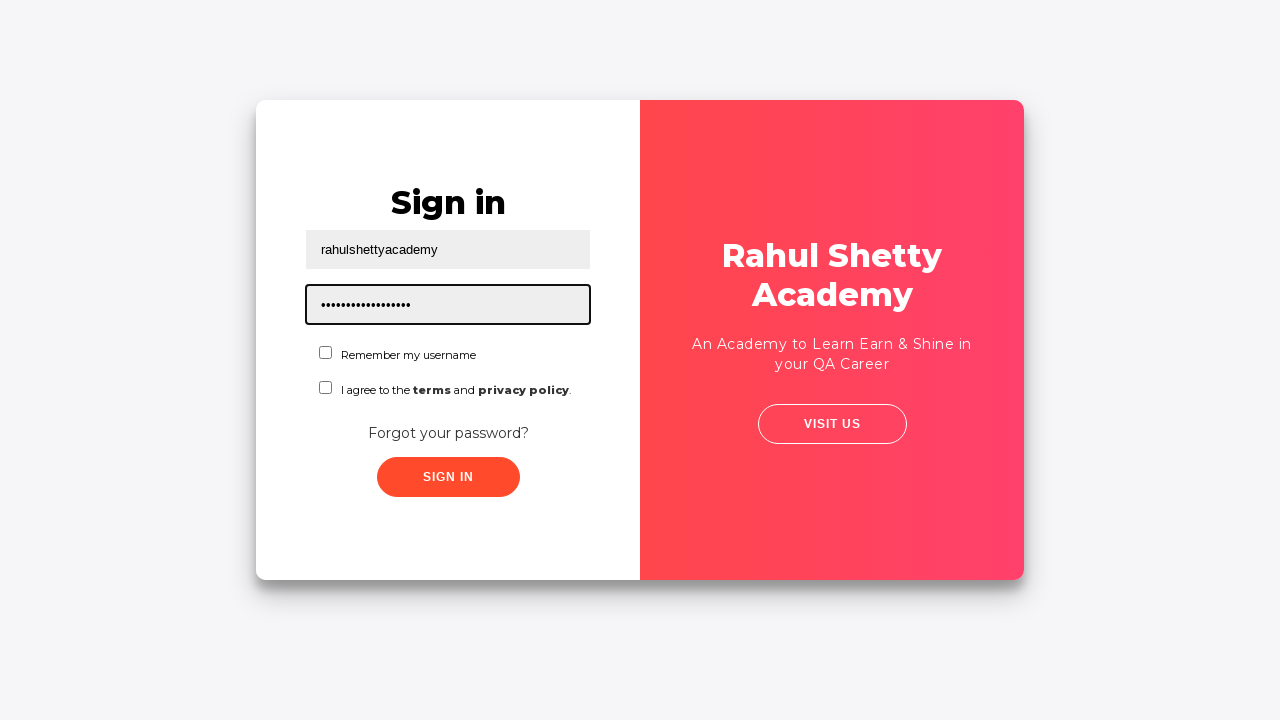

Checked 'Remember me' checkbox at (326, 352) on #chkboxOne
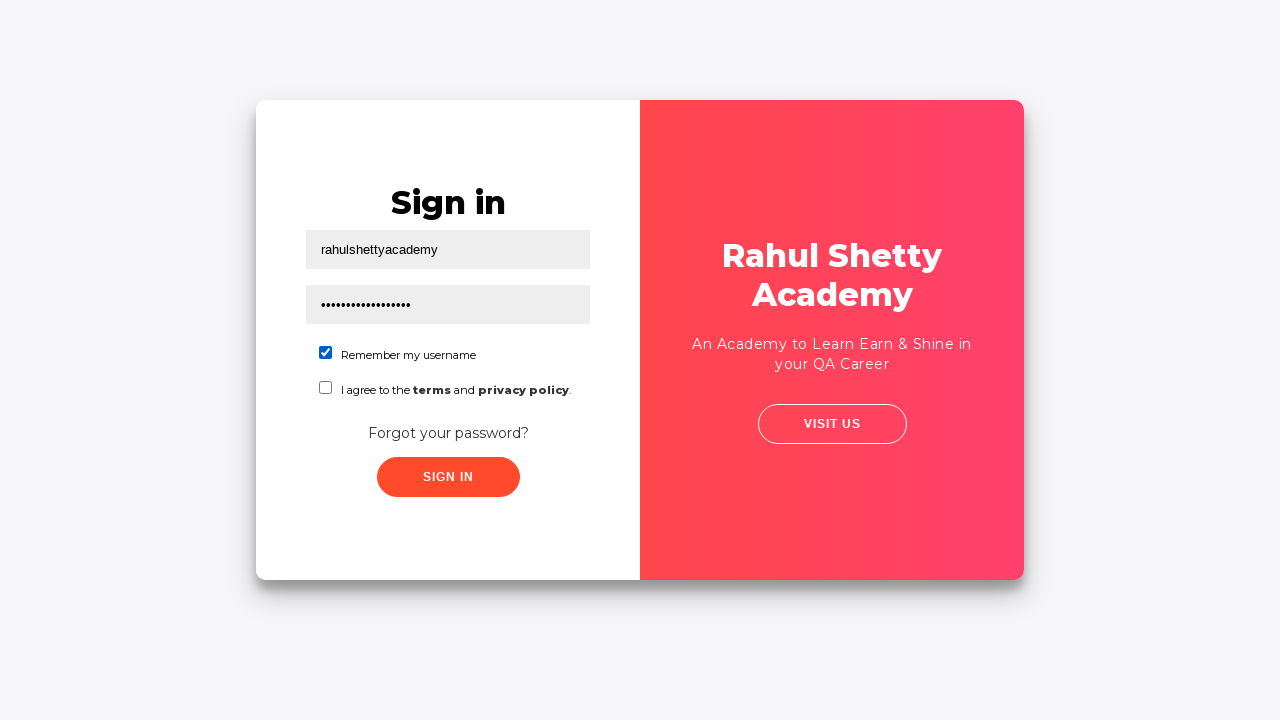

Clicked 'Sign In' button to login with valid credentials at (448, 477) on .signInBtn
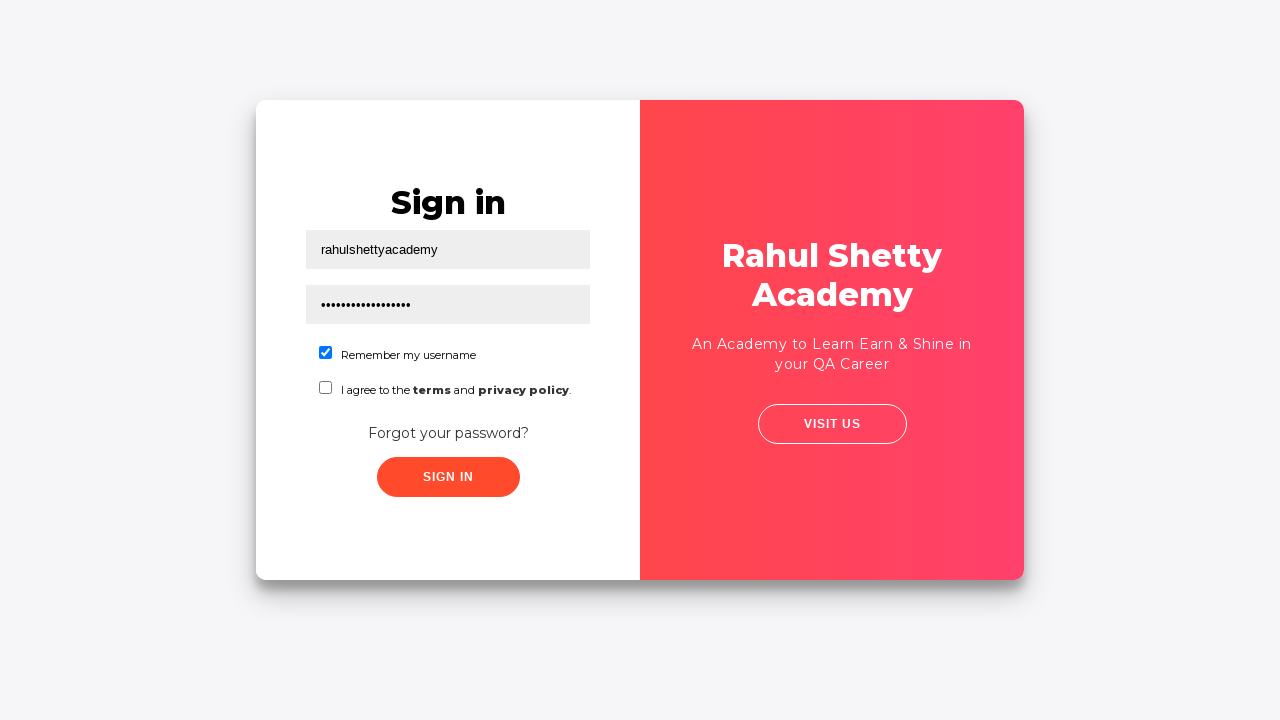

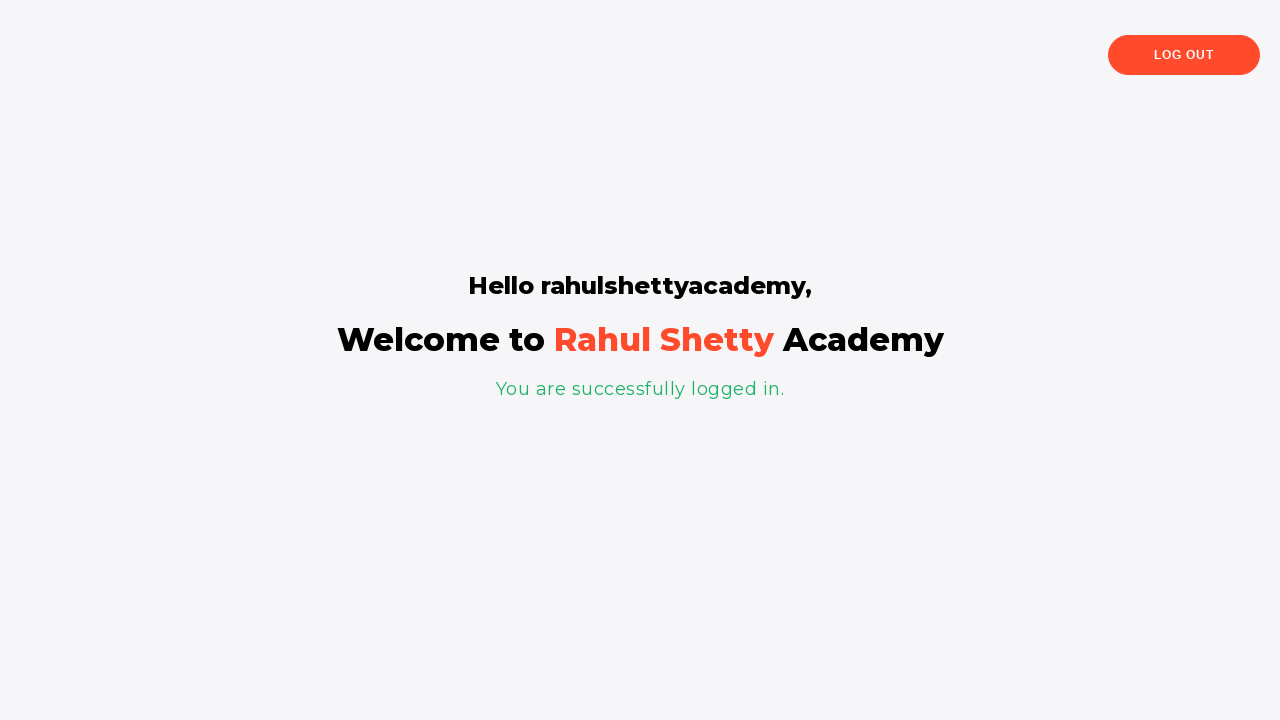